Tests JavaScript alert handling by clicking alert button and accepting the alert dialog

Starting URL: https://the-internet.herokuapp.com/javascript_alerts

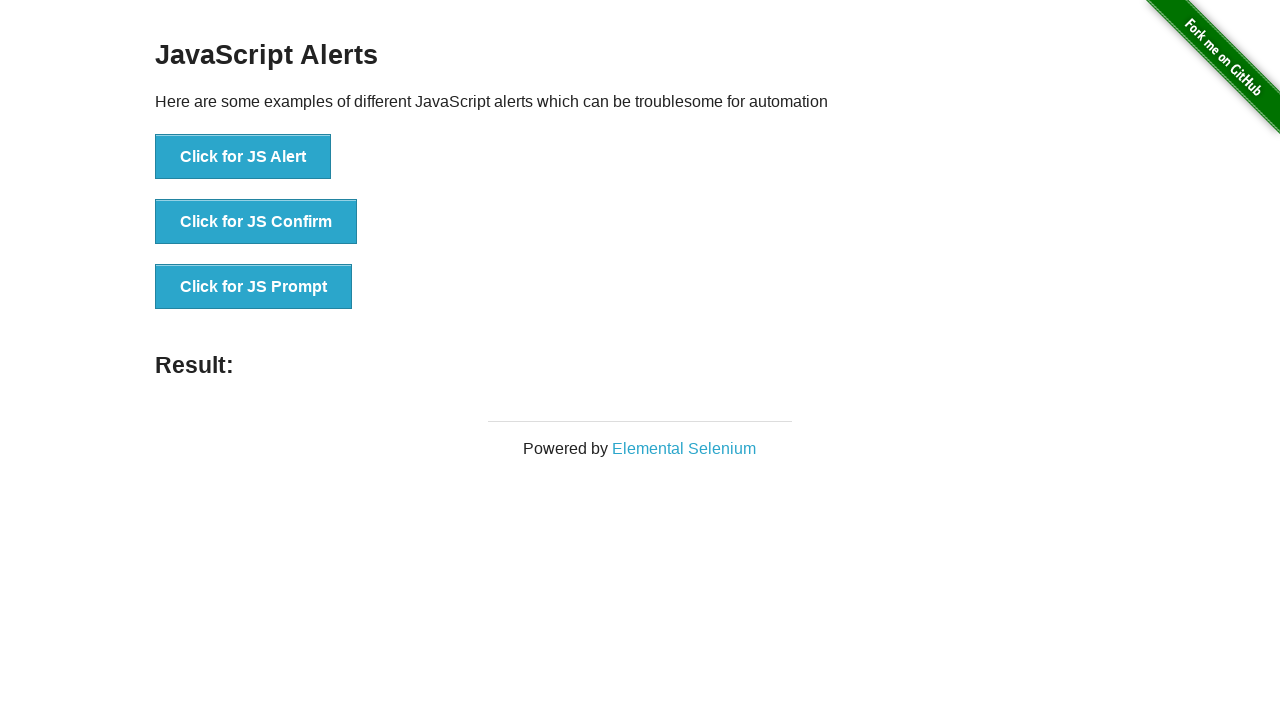

Clicked the alert button at (243, 157) on xpath=//*[@onclick='jsAlert()']
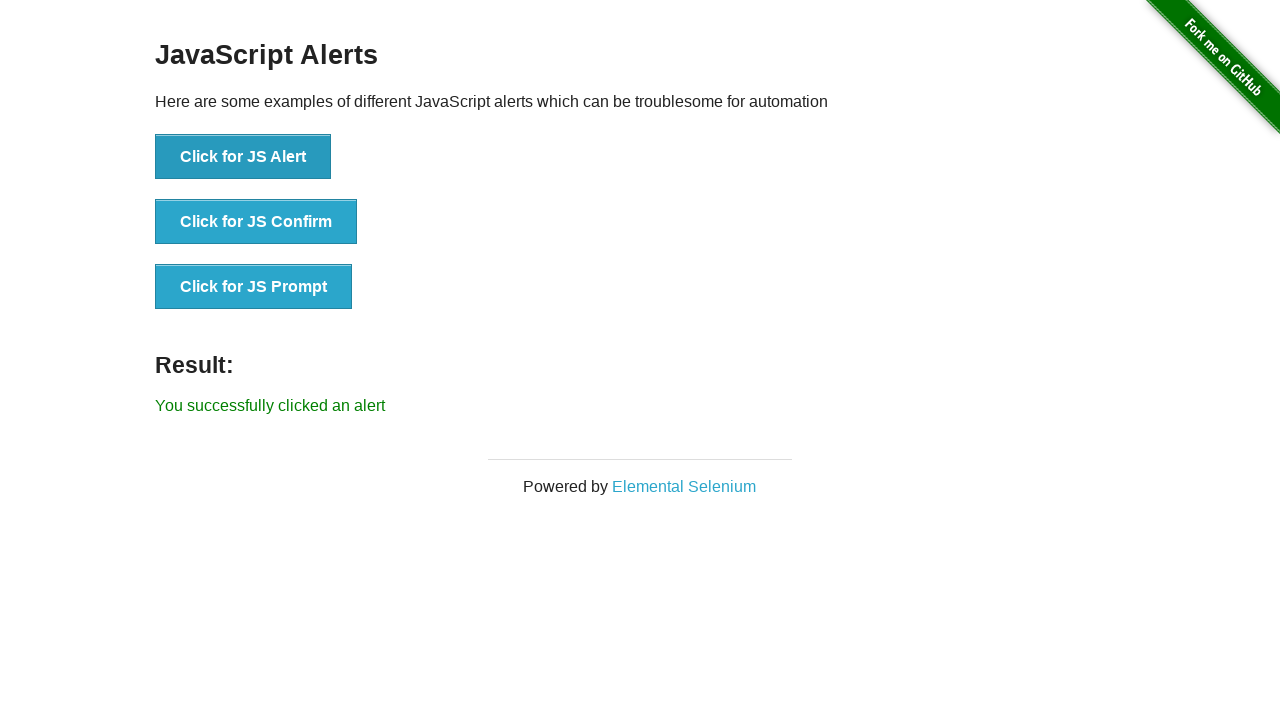

Set up dialog handler to accept alerts
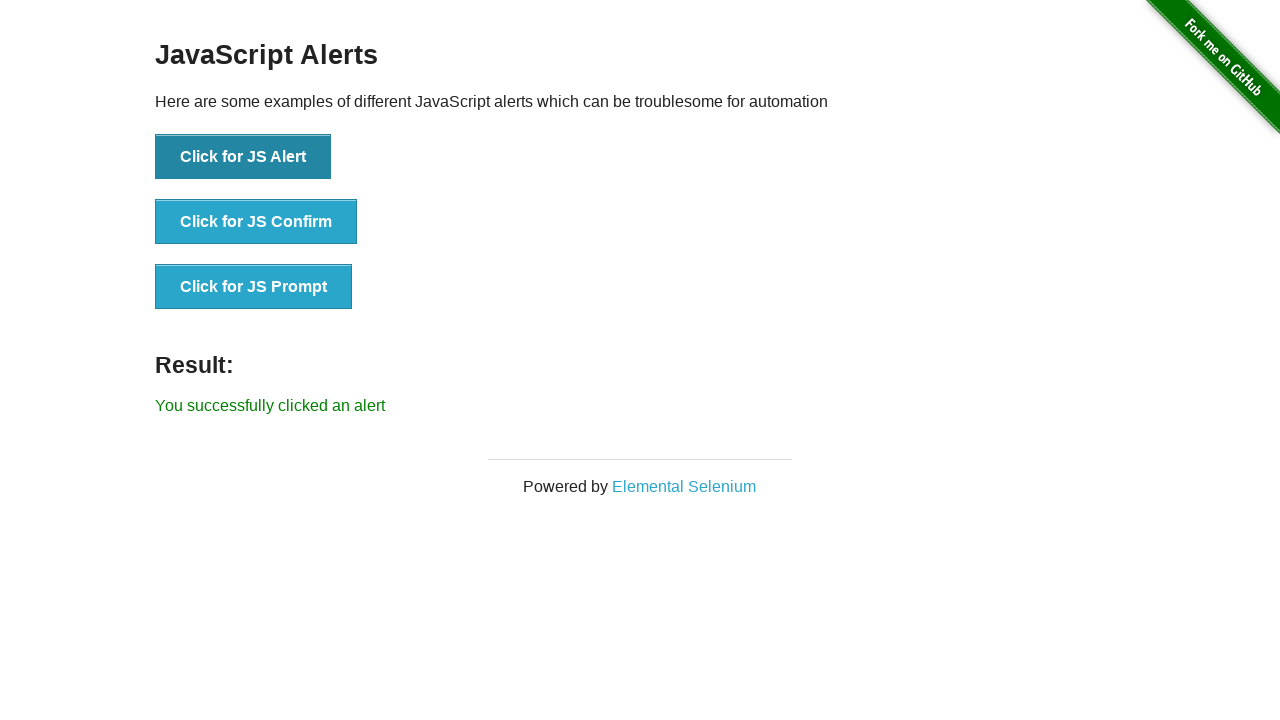

Clicked alert button and accepted the dialog at (243, 157) on xpath=//*[@onclick='jsAlert()']
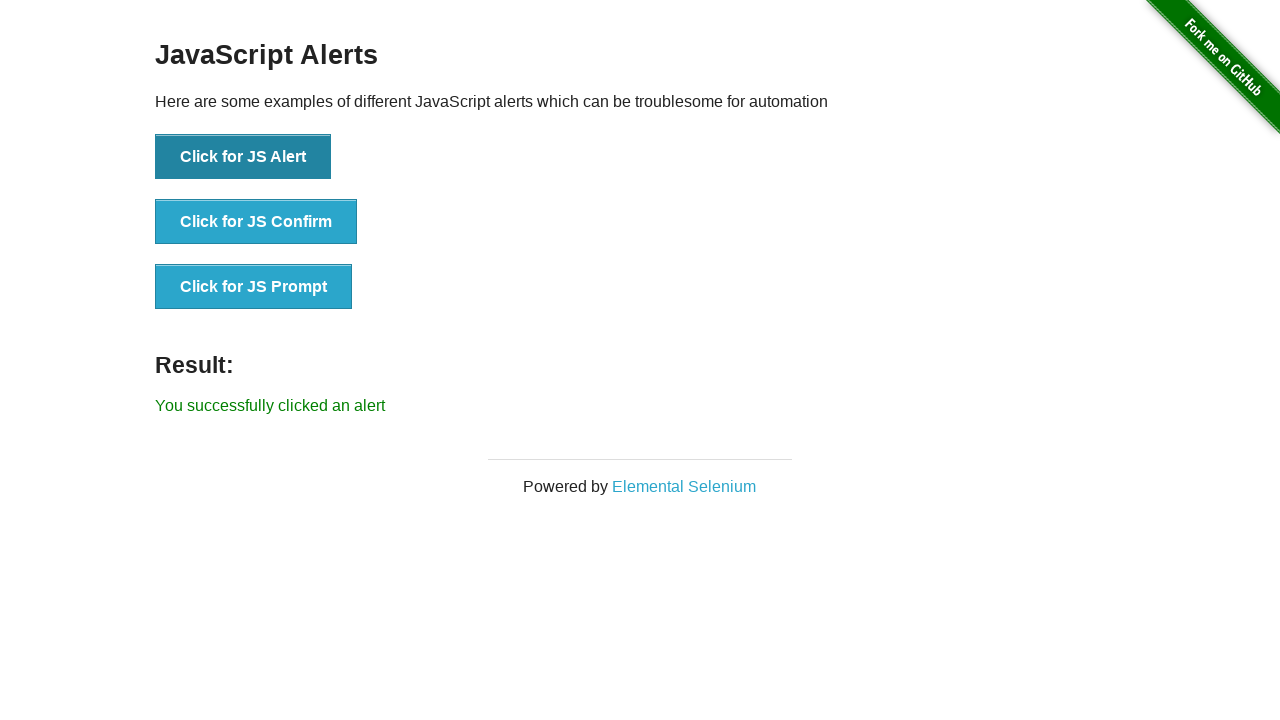

Retrieved result text from page
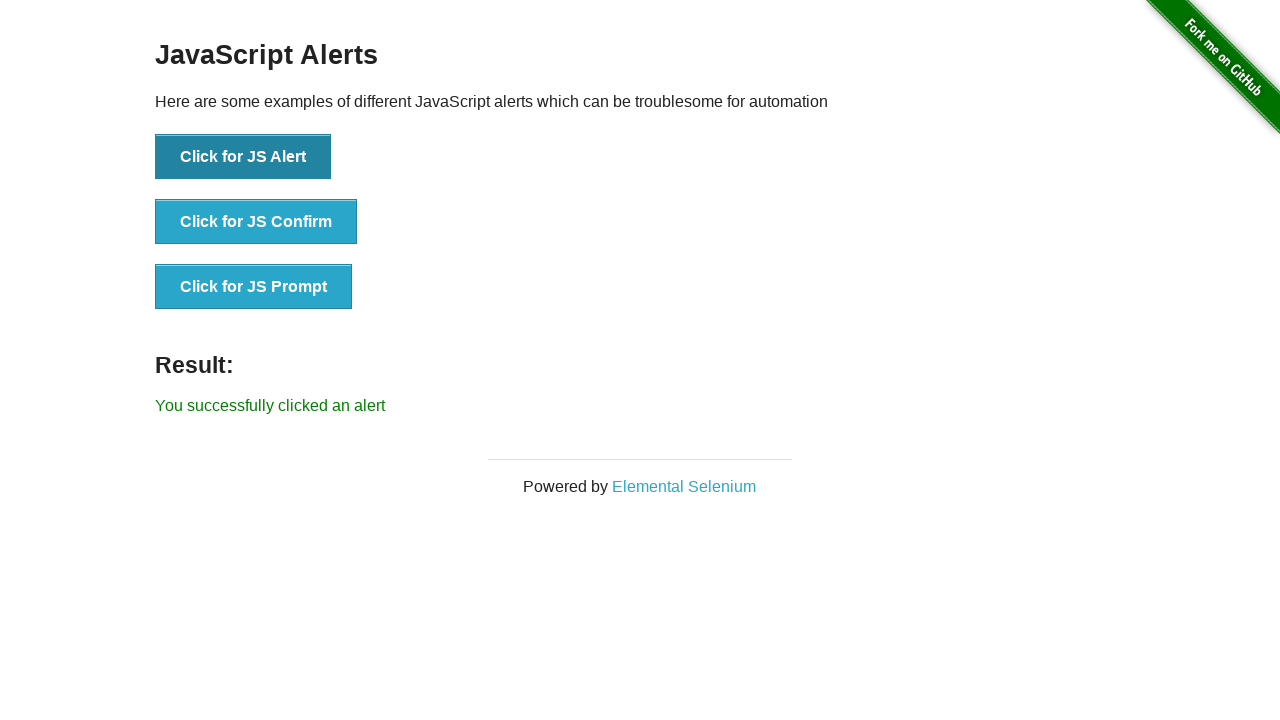

Verified result text matches expected message
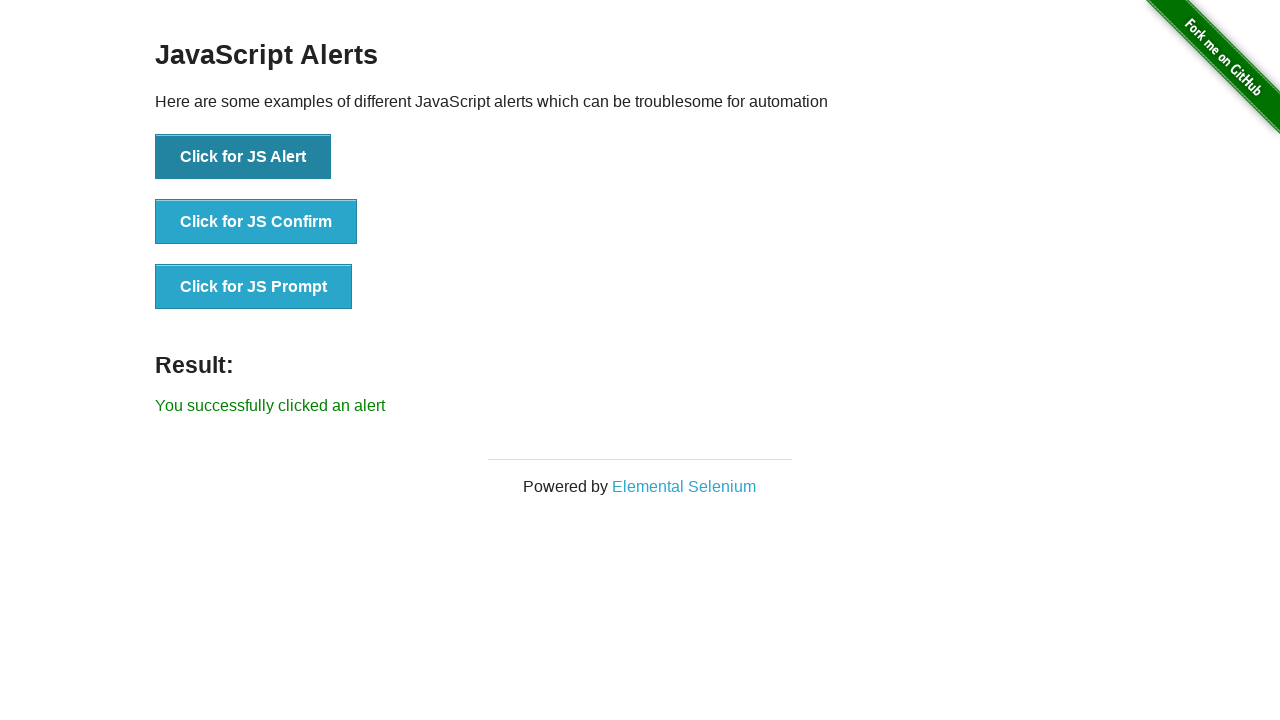

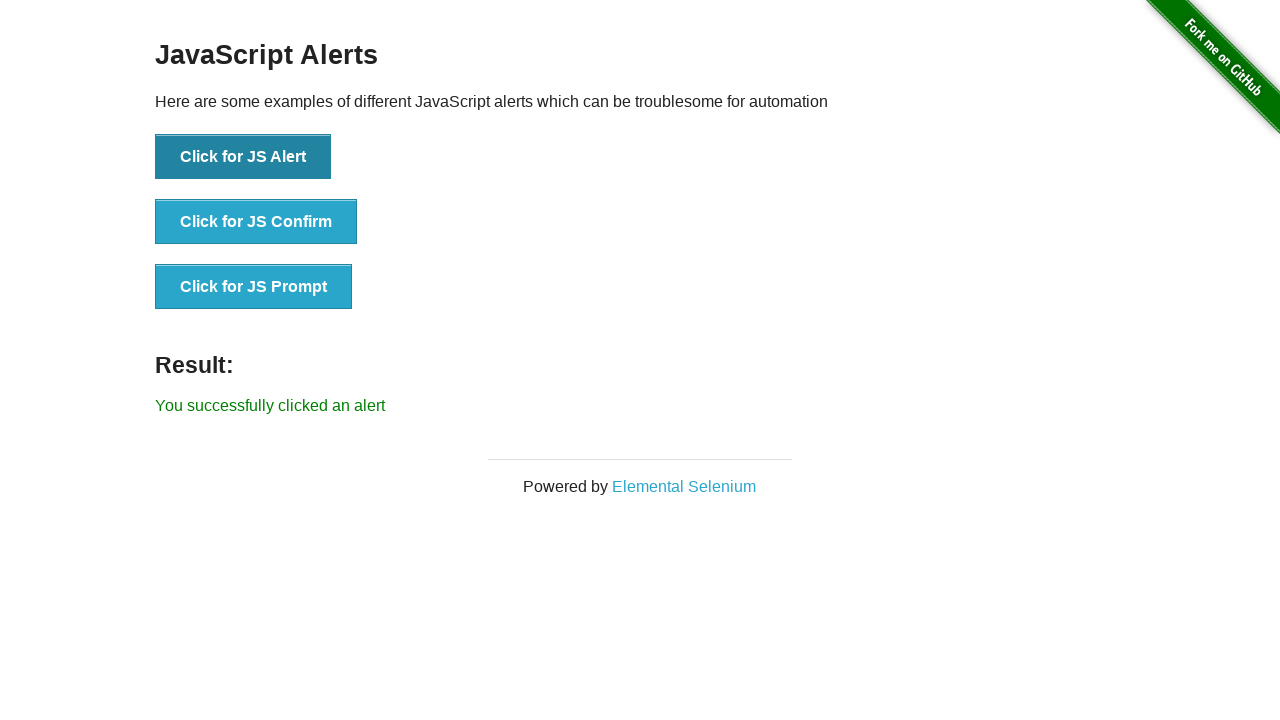